Tests double-clicking a button to display a message

Starting URL: https://automationfc.github.io/basic-form/index.html

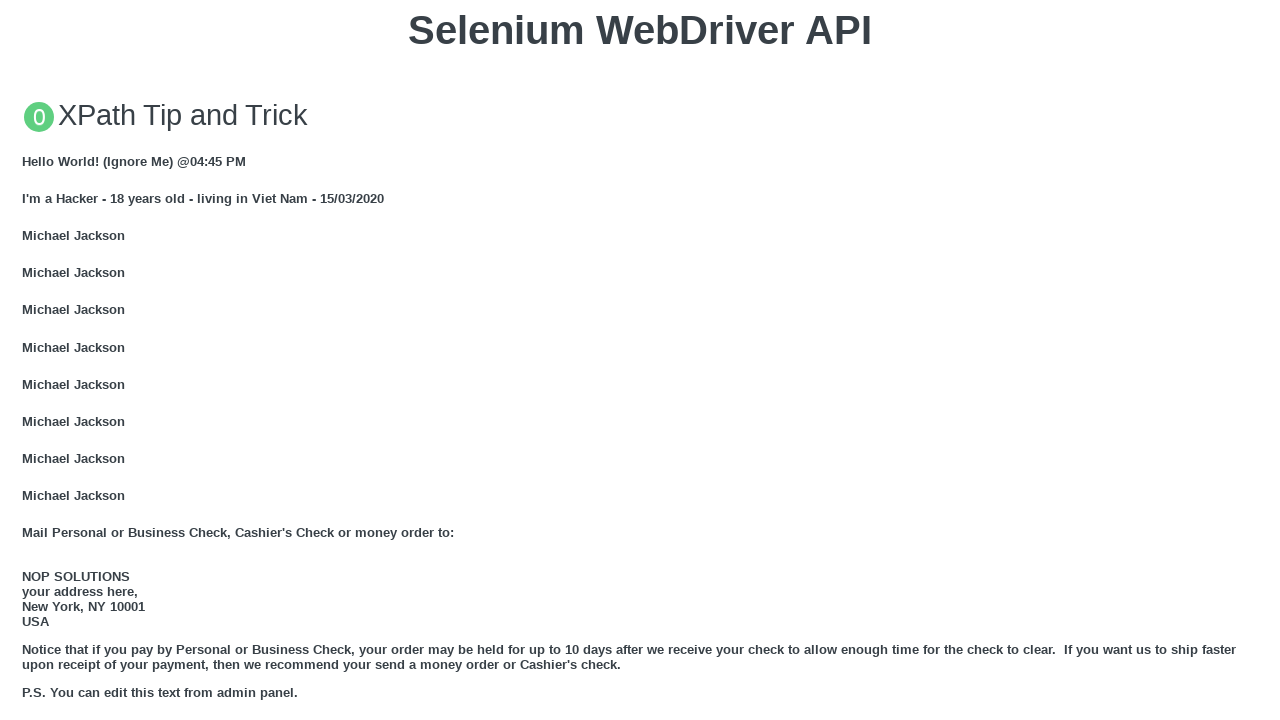

Navigated to basic form page
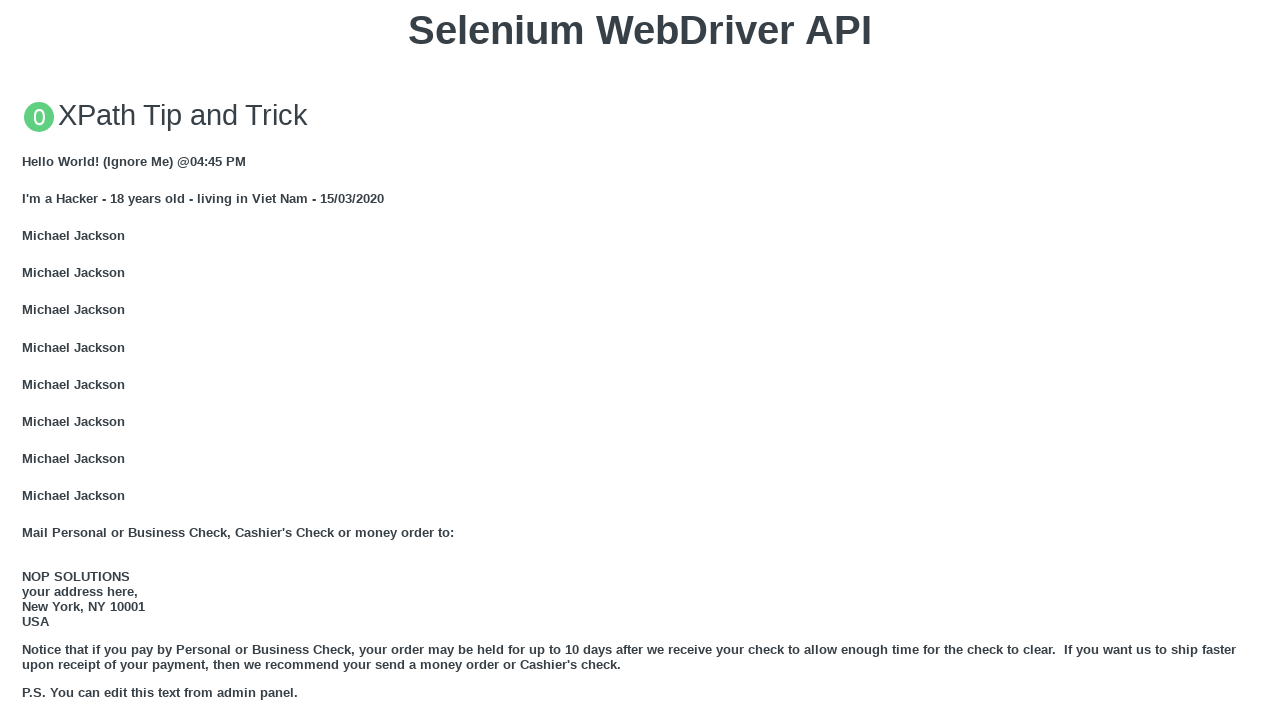

Double-clicked the 'Double click me' button at (640, 361) on xpath=//button[contains(text(),'Double click me')]
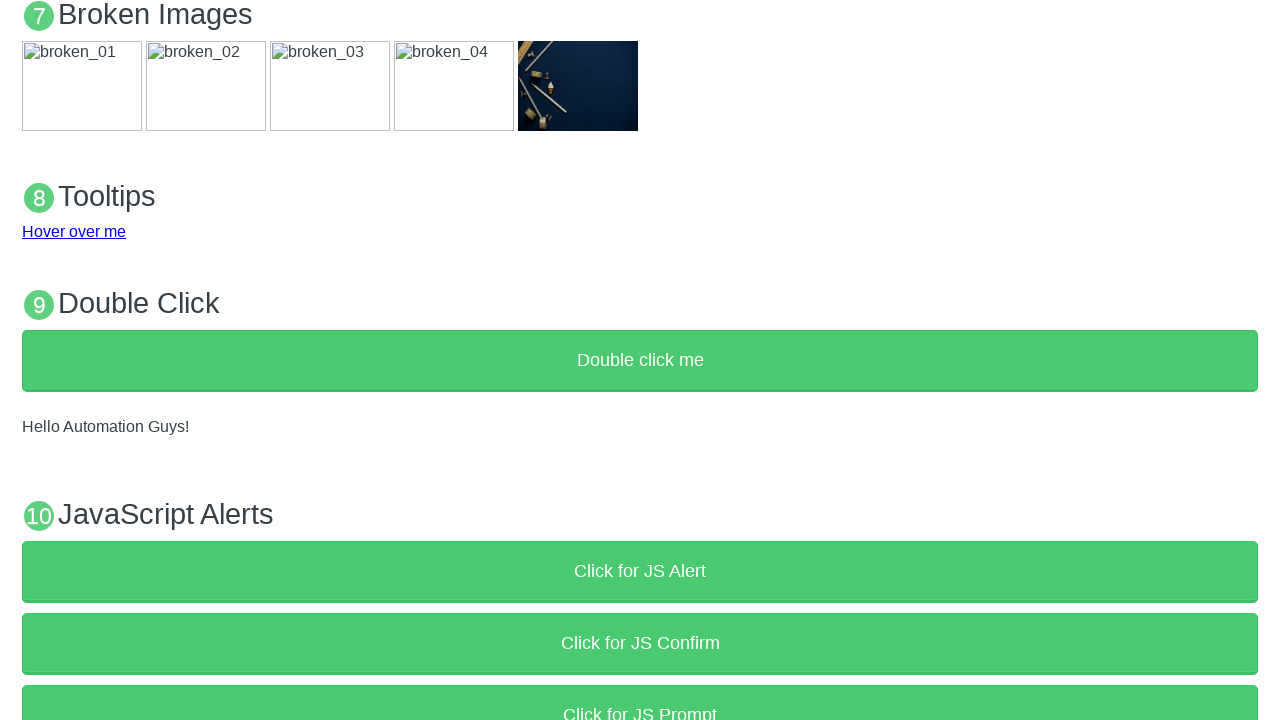

Demo message appeared after double-click
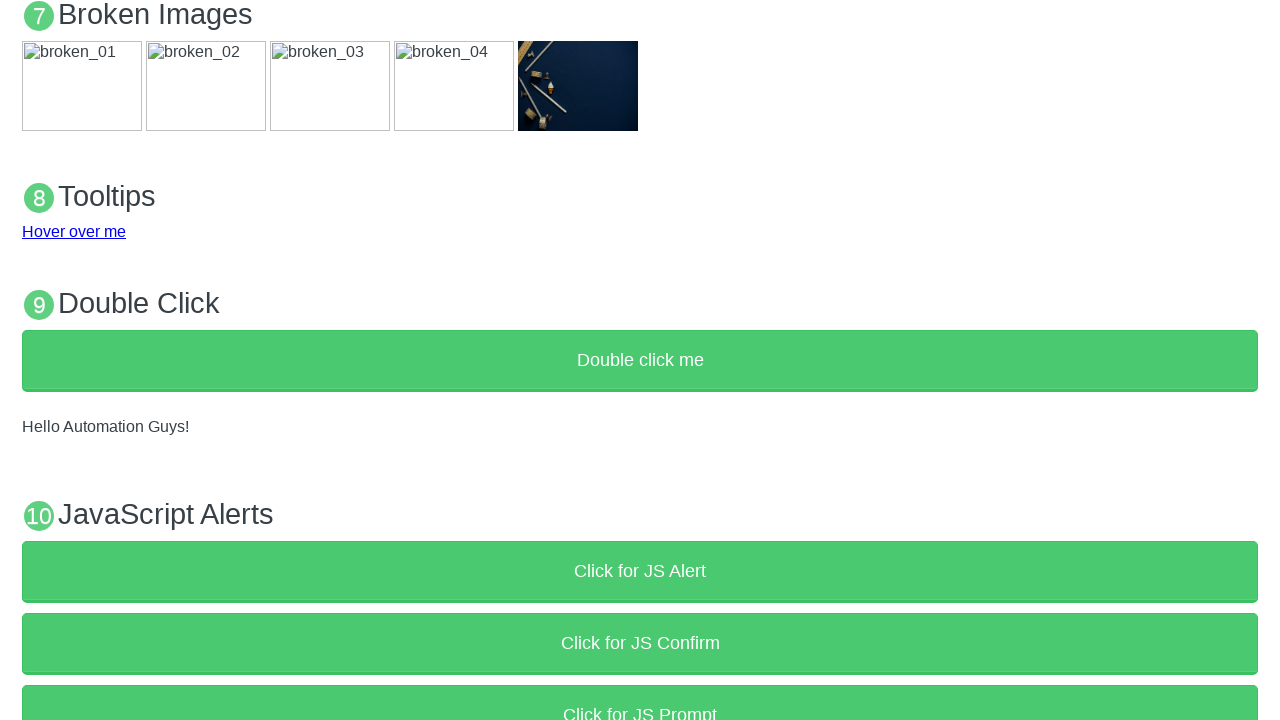

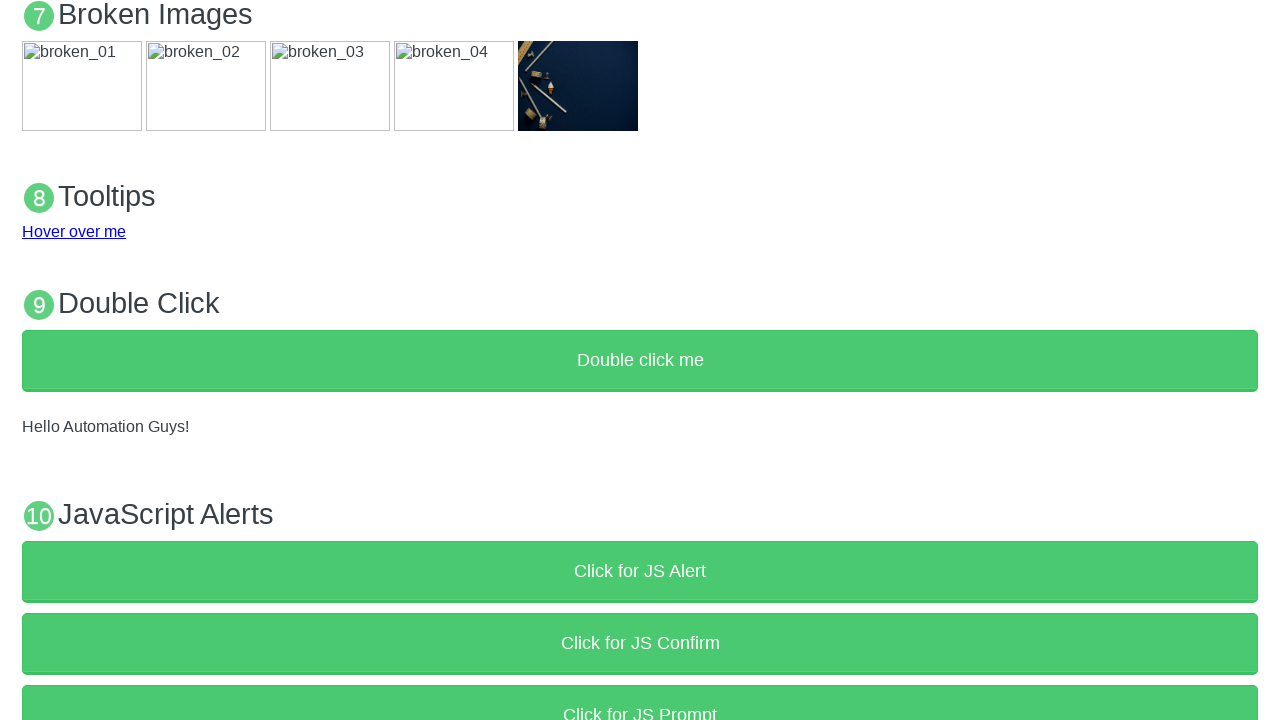